Tests the UK government holiday entitlement calculator by navigating to the employment start date page, verifying it loads correctly, filling in a date (day, month, year), and clicking Continue.

Starting URL: https://www.gov.uk/calculate-your-holiday-entitlement/y/irregular-hours-and-part-year/2024-01-01/shift-worker/starting-and-leaving

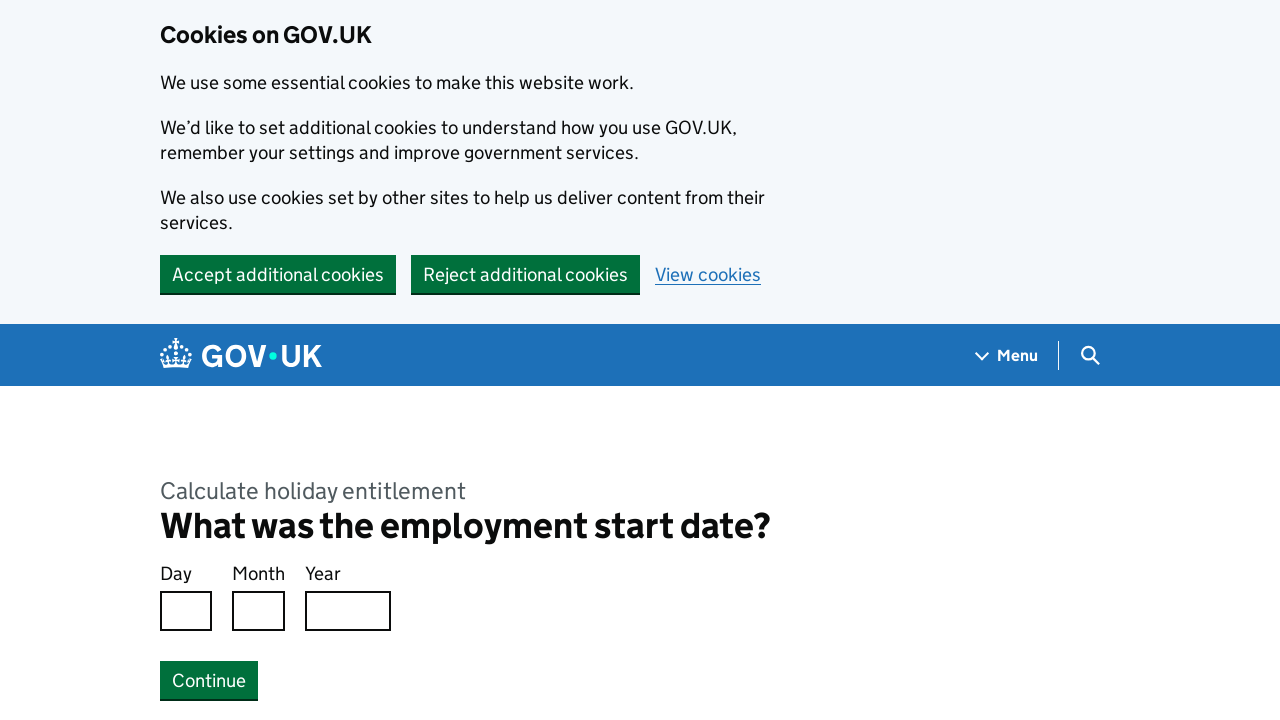

Waited for employment start date page title to load
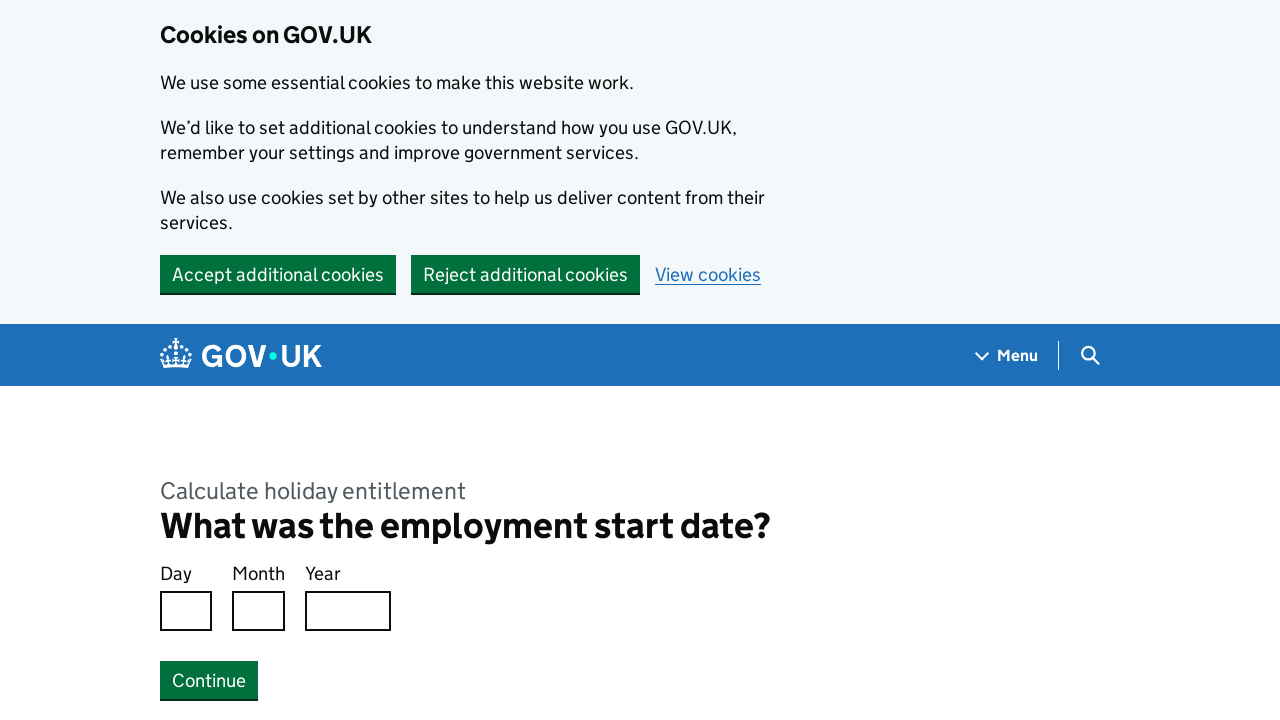

Waited for date input form to load
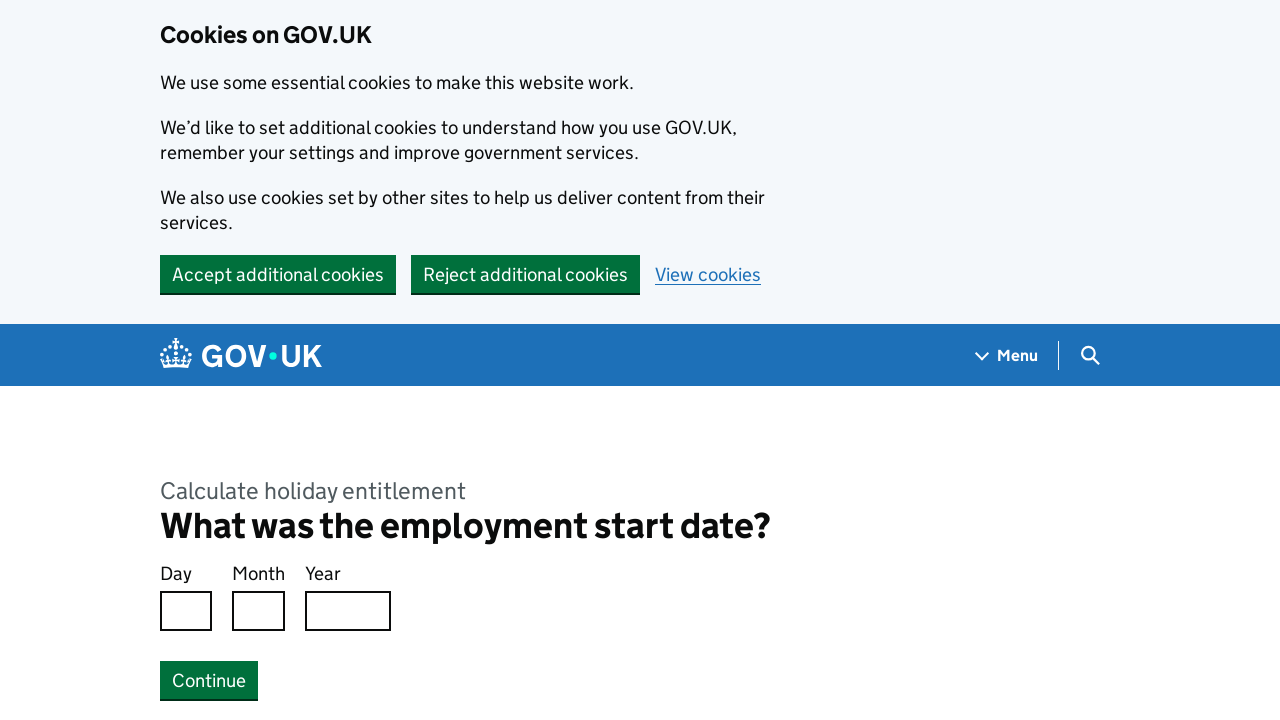

Filled day field with '1' on input#response-0
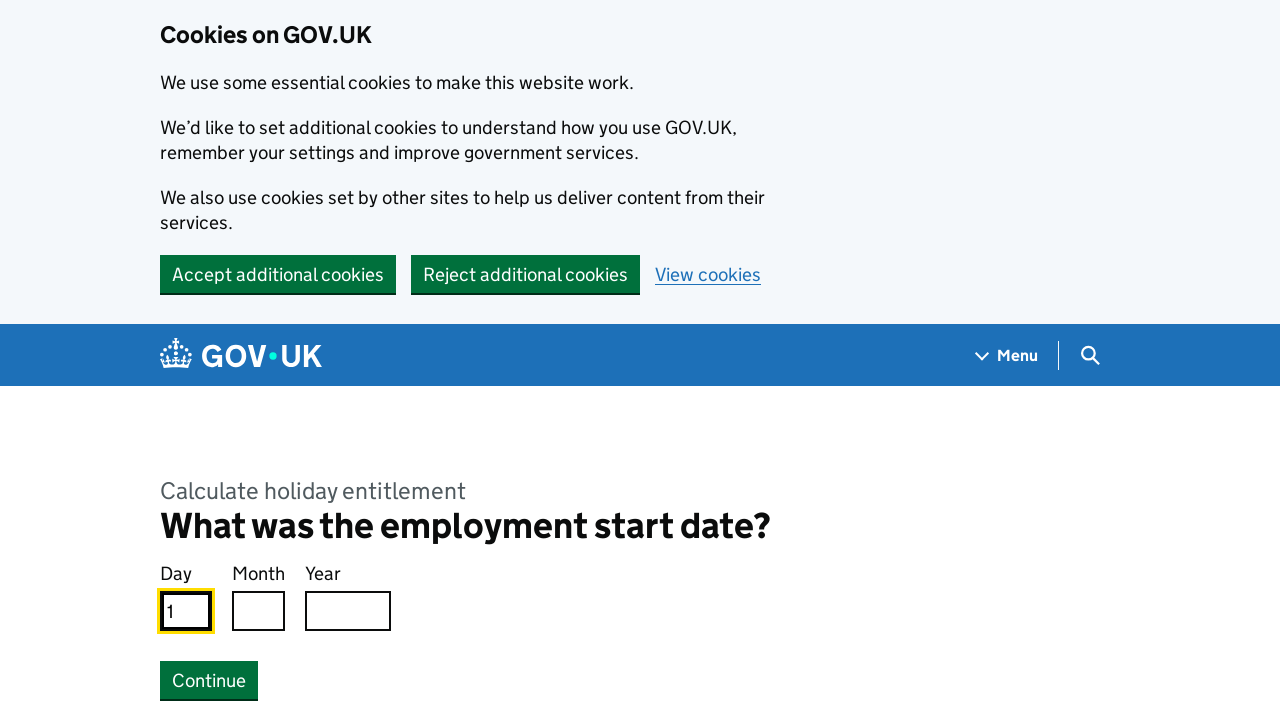

Filled month field with '4' on input#response-1
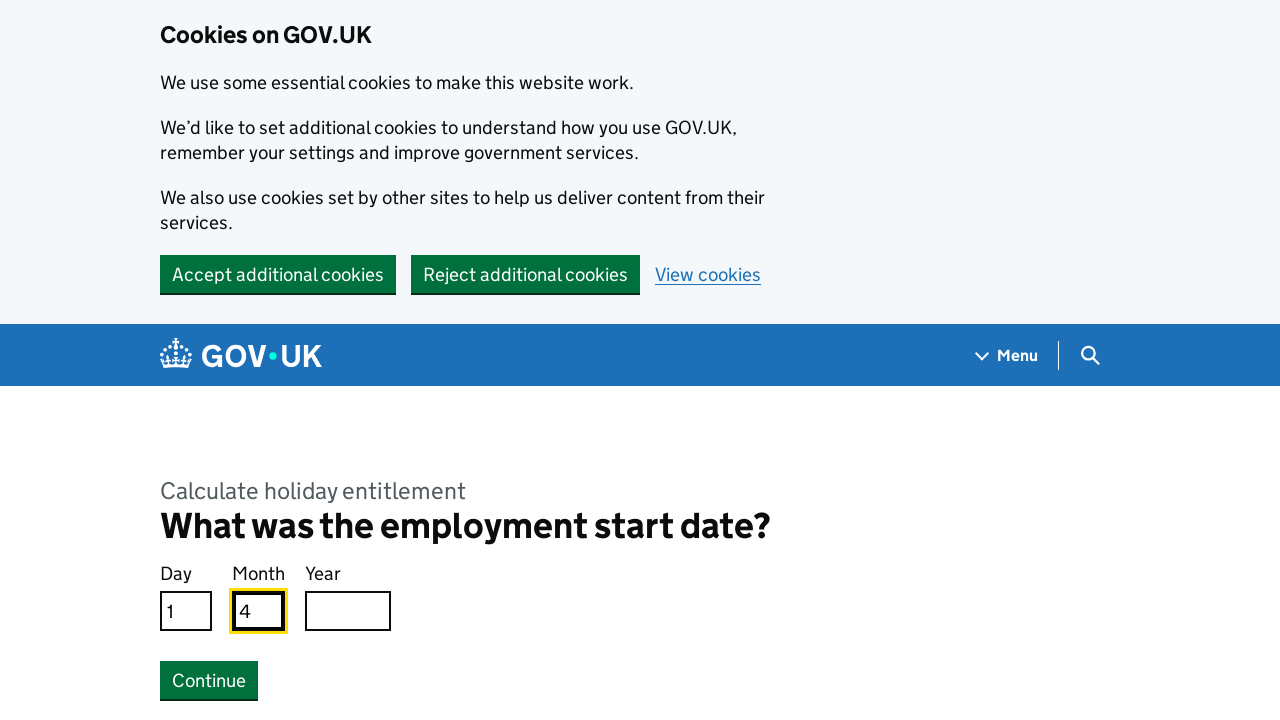

Filled year field with '2024' on input#response-2
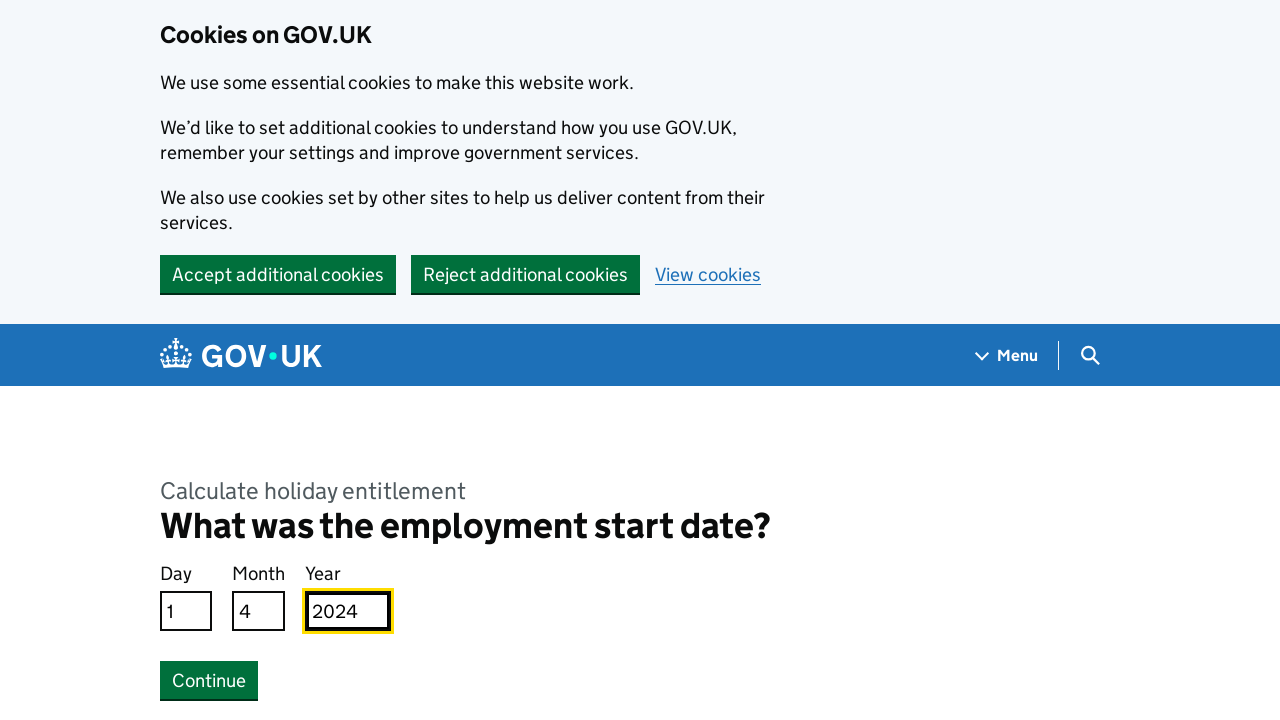

Clicked Continue button to proceed at (209, 680) on internal:role=button[name="Continue"i]
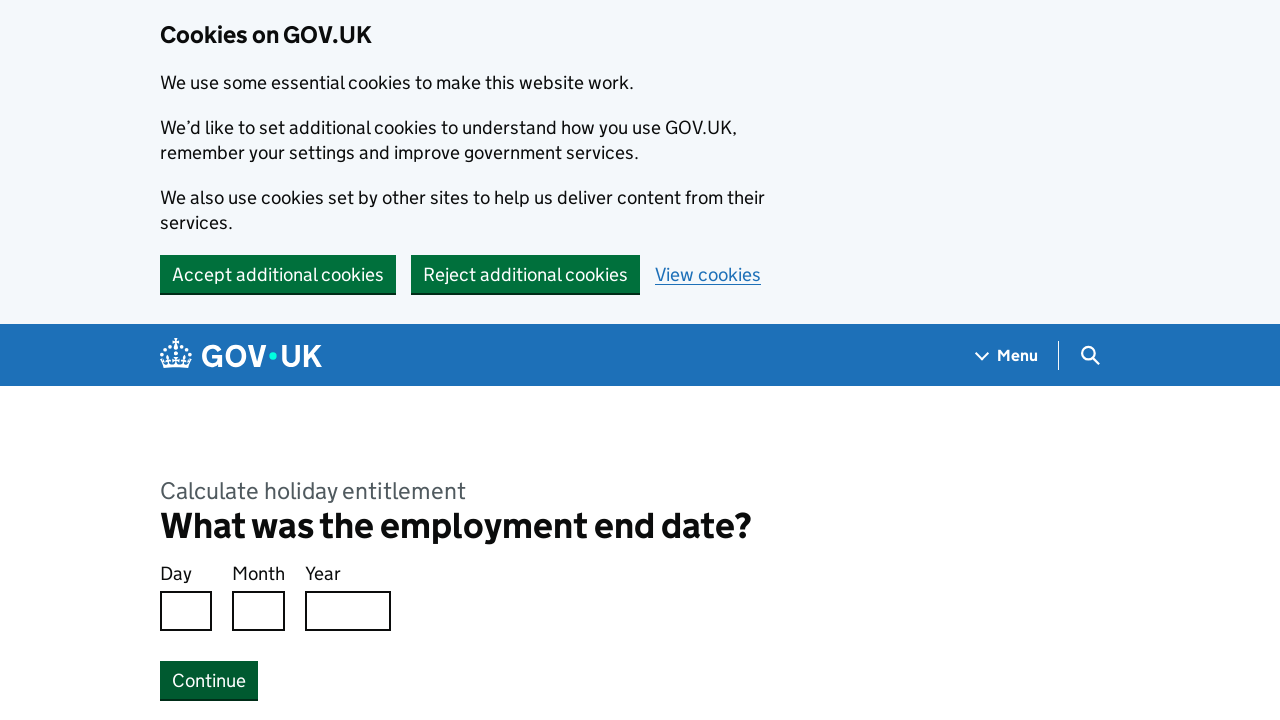

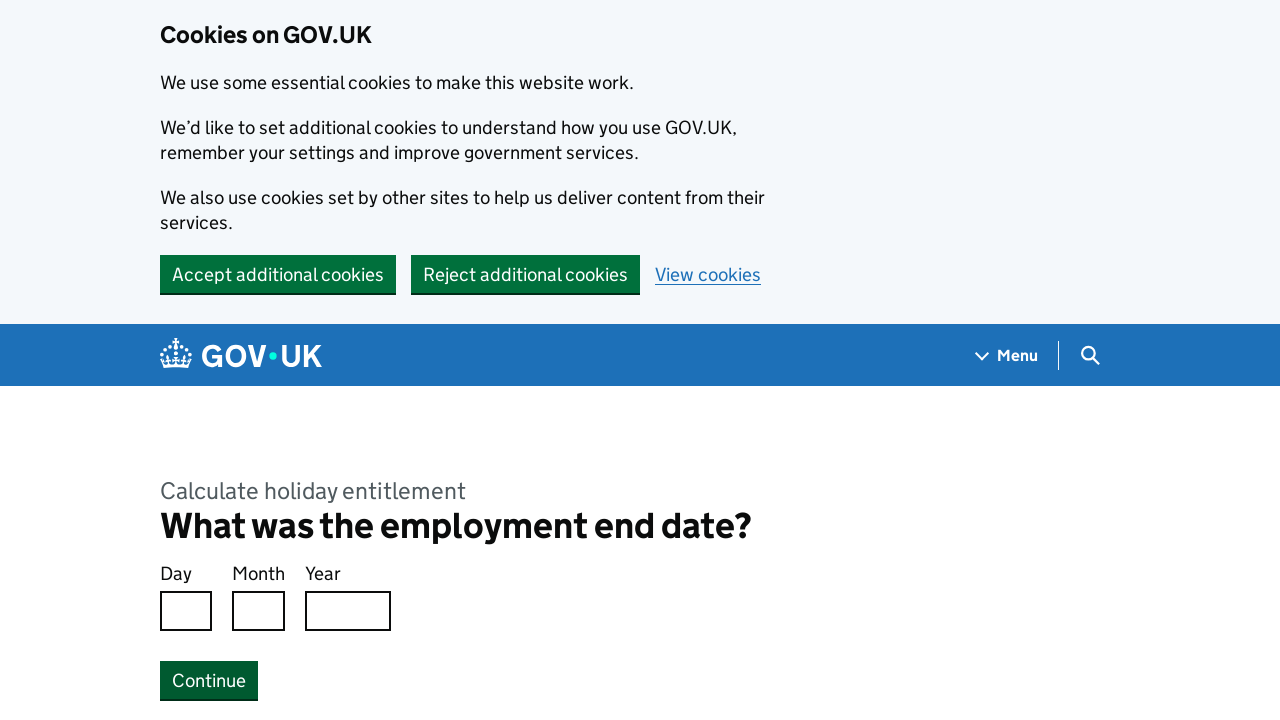